Tests handling of JavaScript prompt dialogs by clicking a button that triggers a JS prompt and accepting it with custom text

Starting URL: https://the-internet.herokuapp.com/javascript_alerts

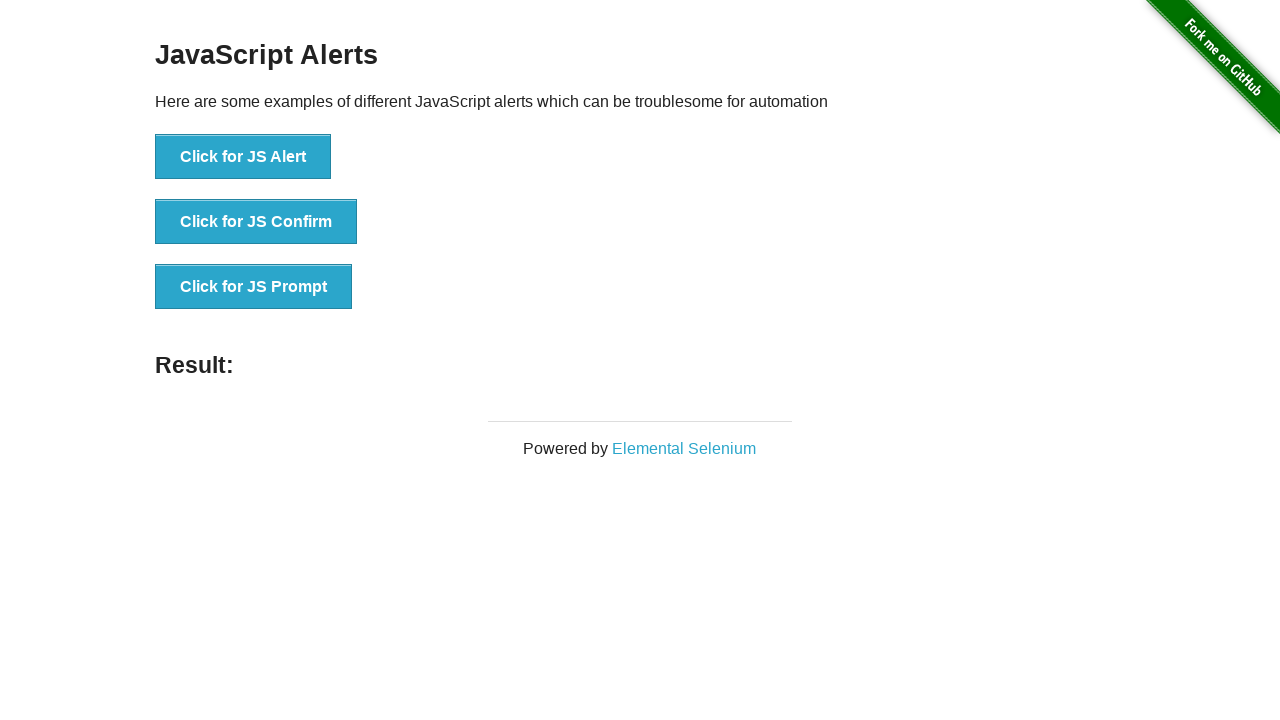

Set up dialog handler to accept JS prompt with custom text
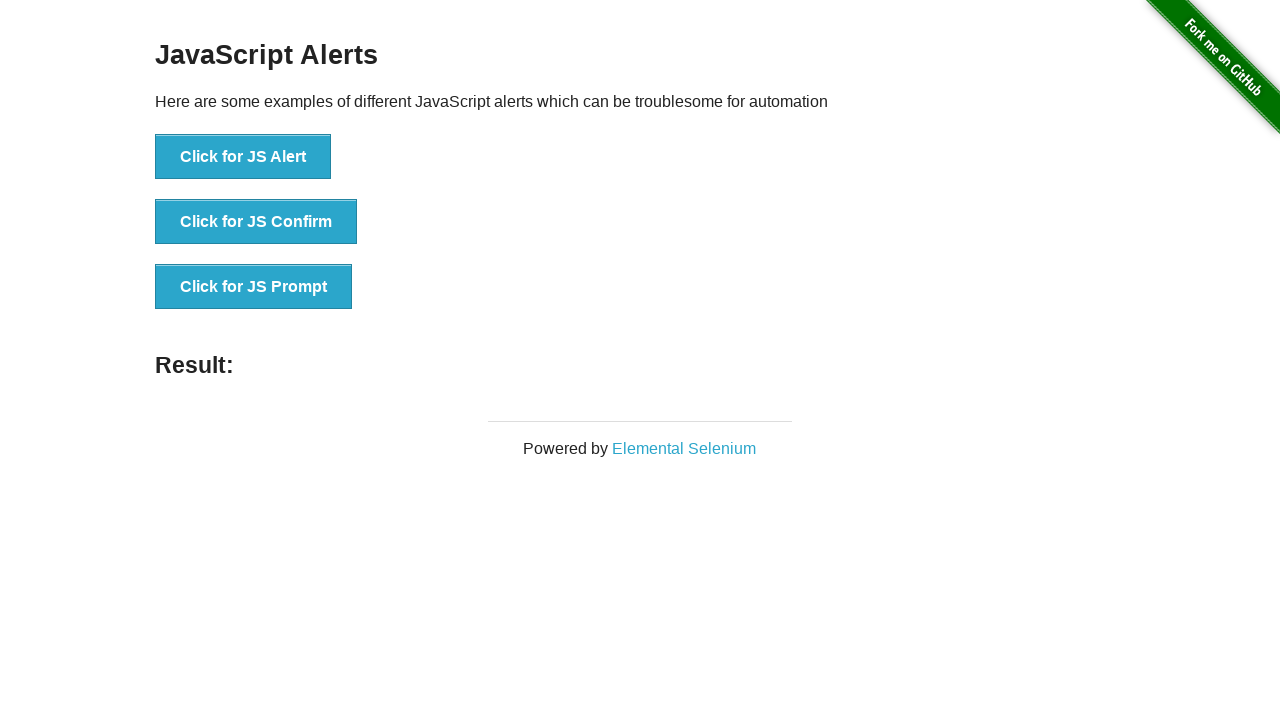

Clicked the JS Prompt button to trigger the prompt dialog at (254, 287) on [onclick="jsPrompt()"]
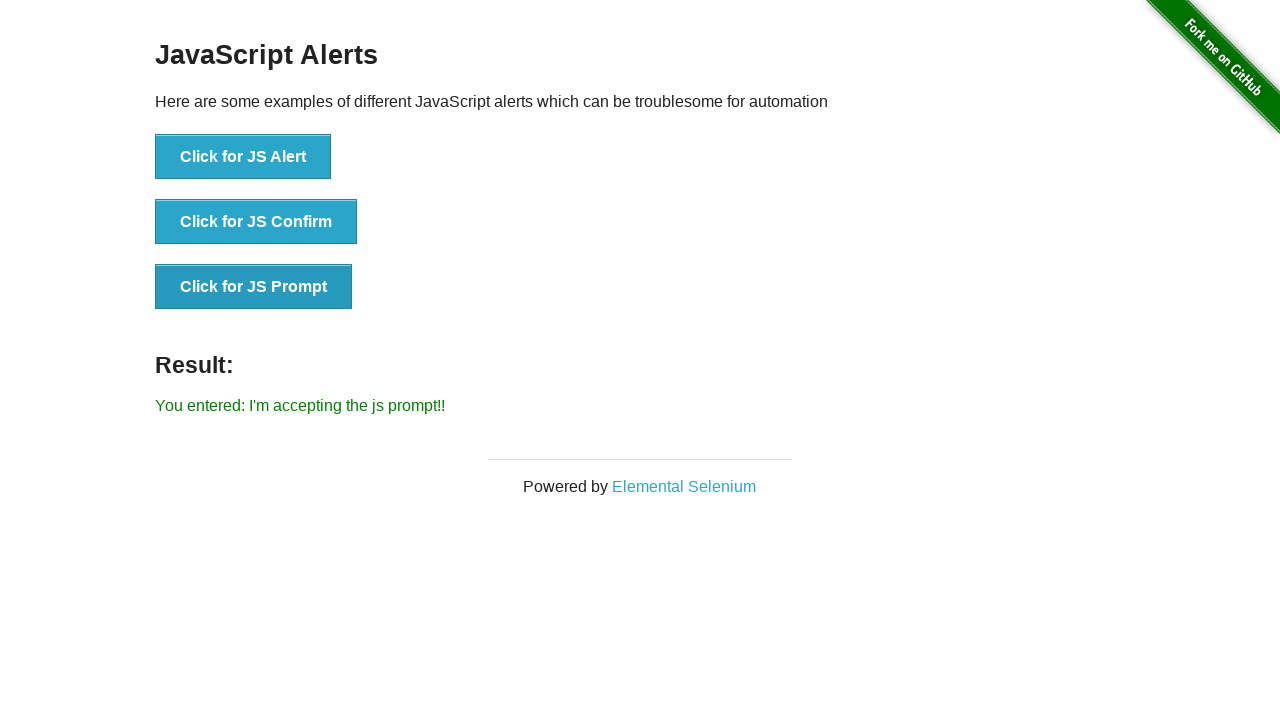

Waited for result element to appear after accepting prompt
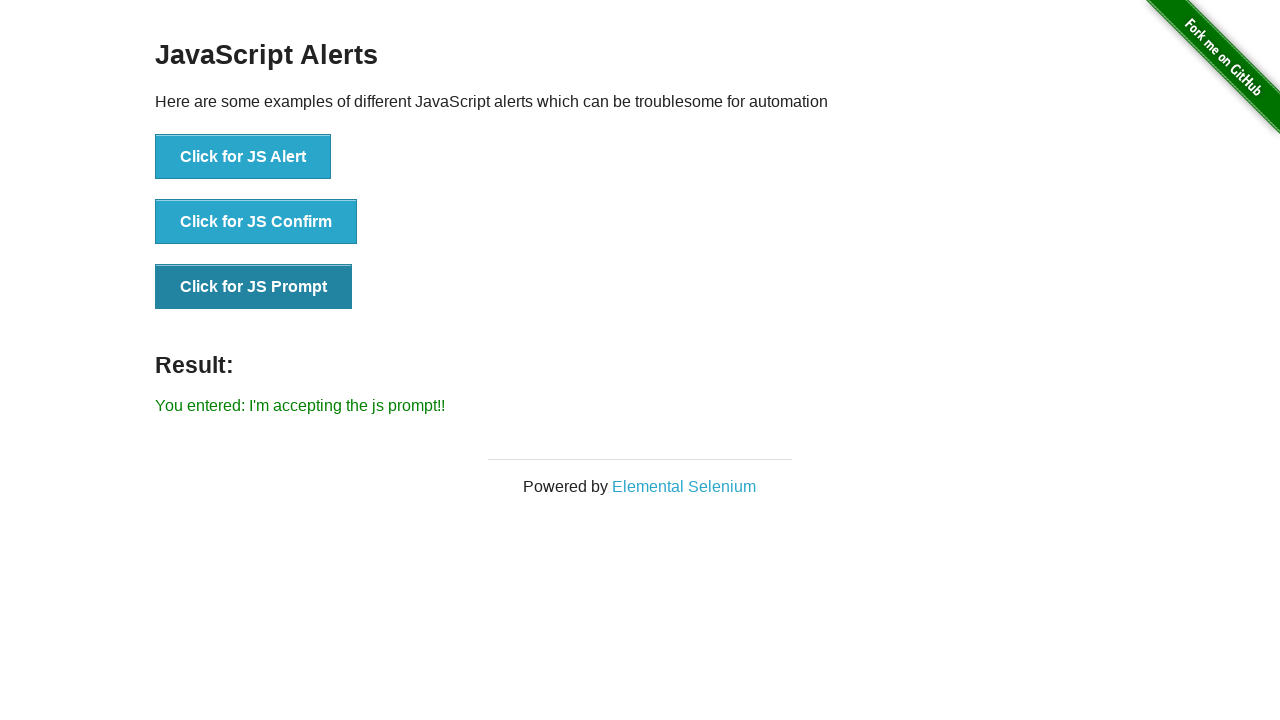

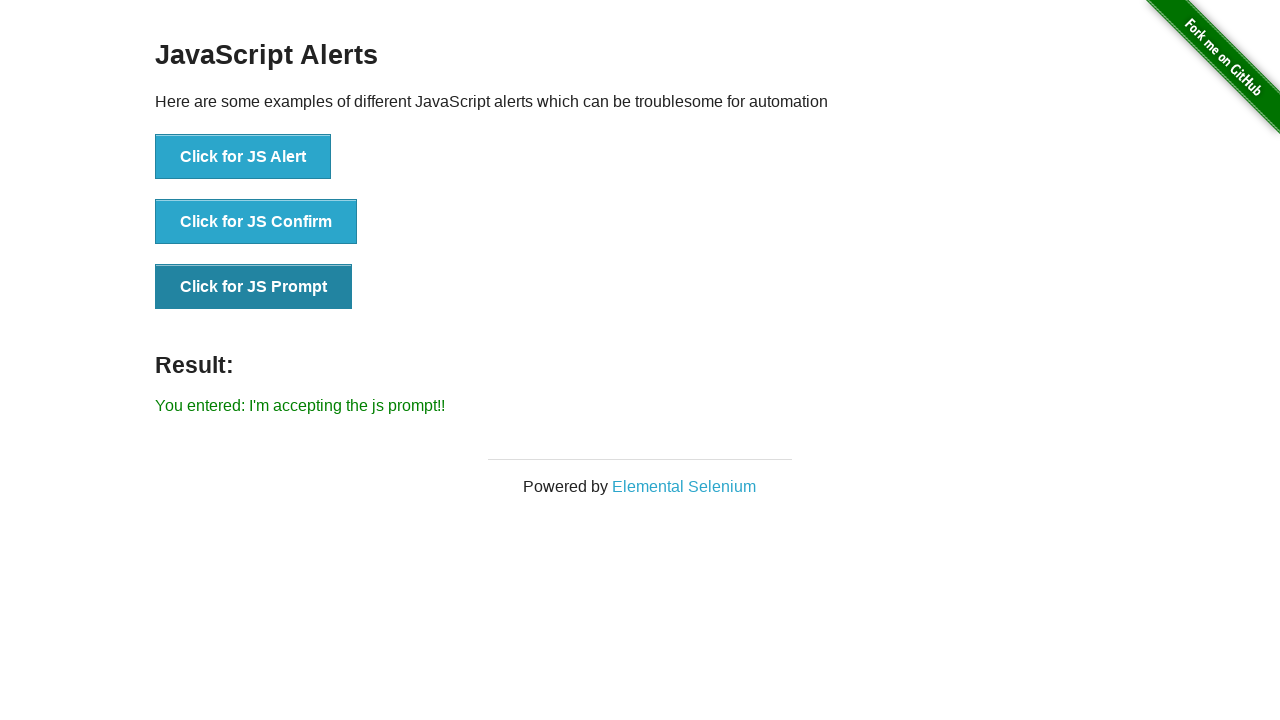